Tests the click and hold mouse action by navigating to a demo site, clicking on "Mouse Actions" section, then "Click & Hold" section, and performing a click and hold action on a circle element.

Starting URL: https://demoapps.qspiders.com/ui/dragDrop/dragToCorrect?sublist=1

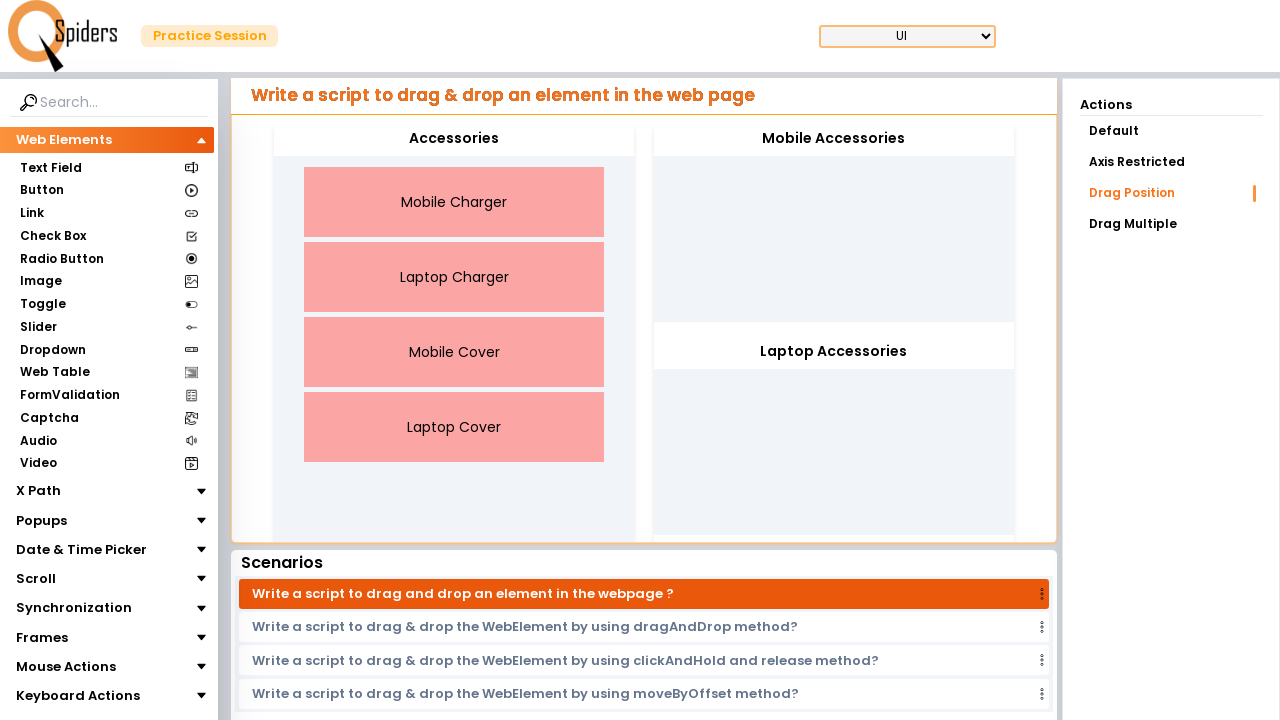

Clicked on 'Mouse Actions' section at (66, 667) on xpath=//section[text()='Mouse Actions']
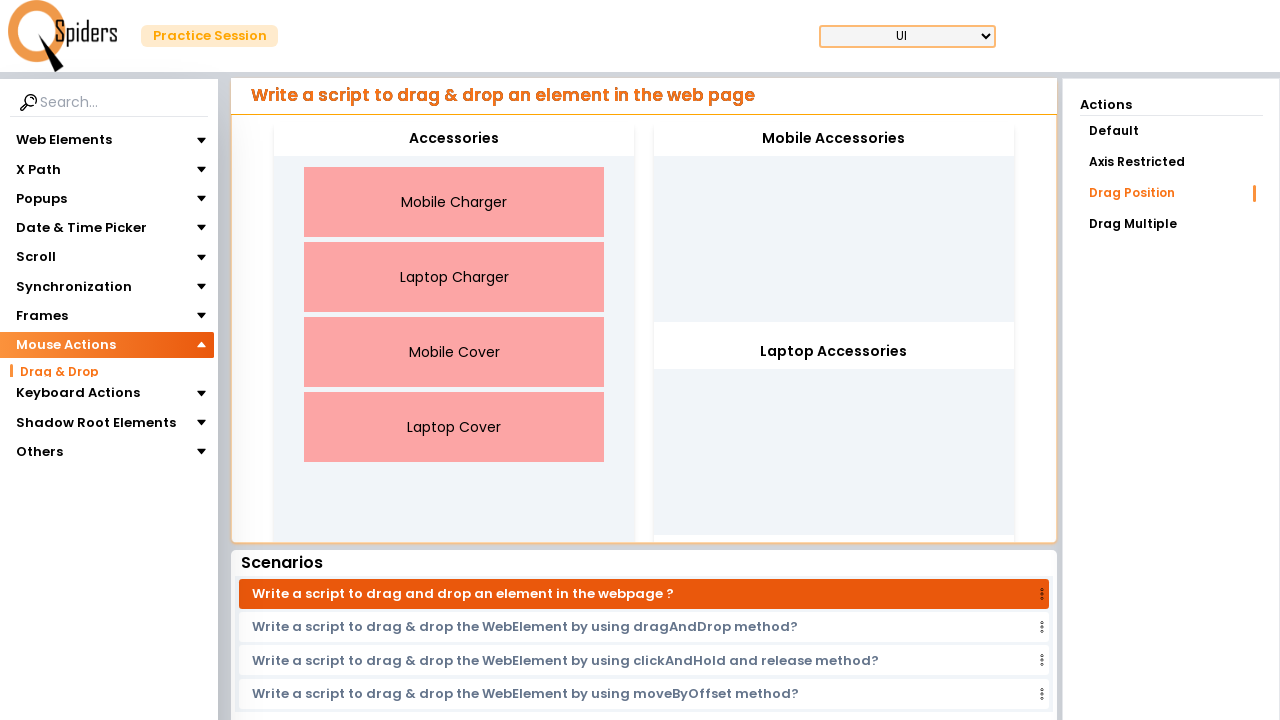

Clicked on 'Click & Hold' section at (58, 418) on xpath=//section[text()='Click & Hold']
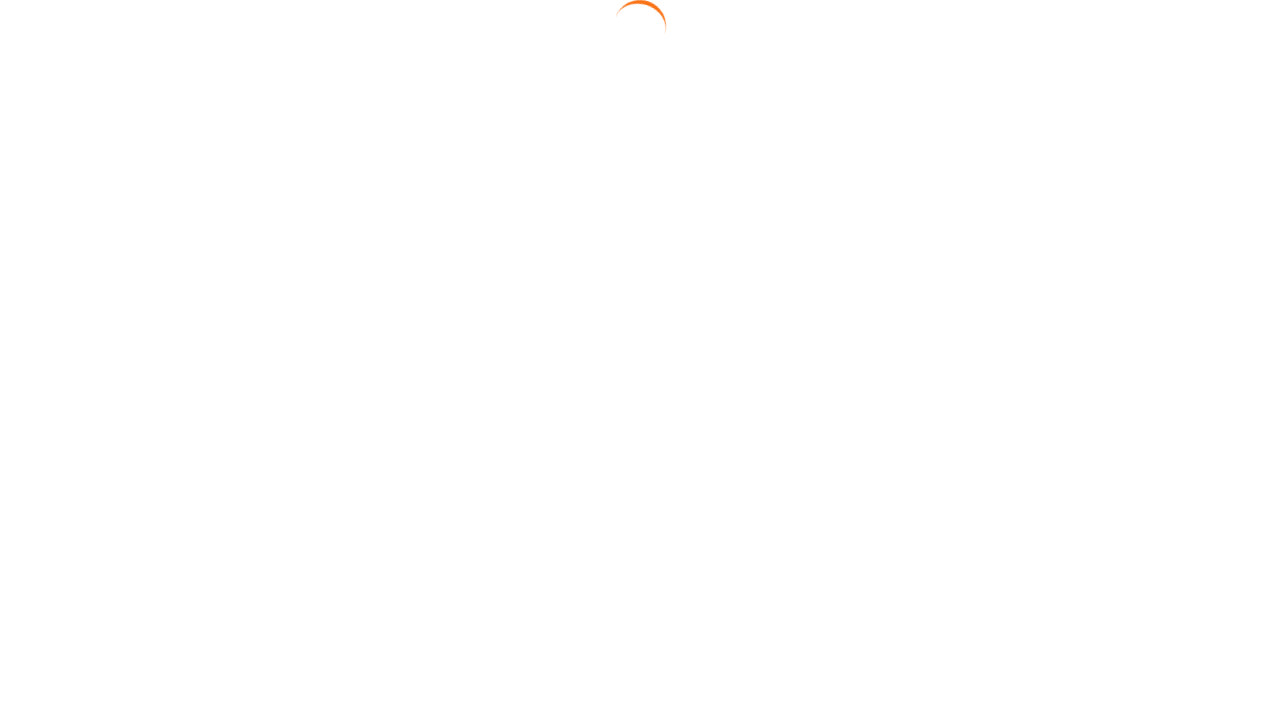

Located the circle element
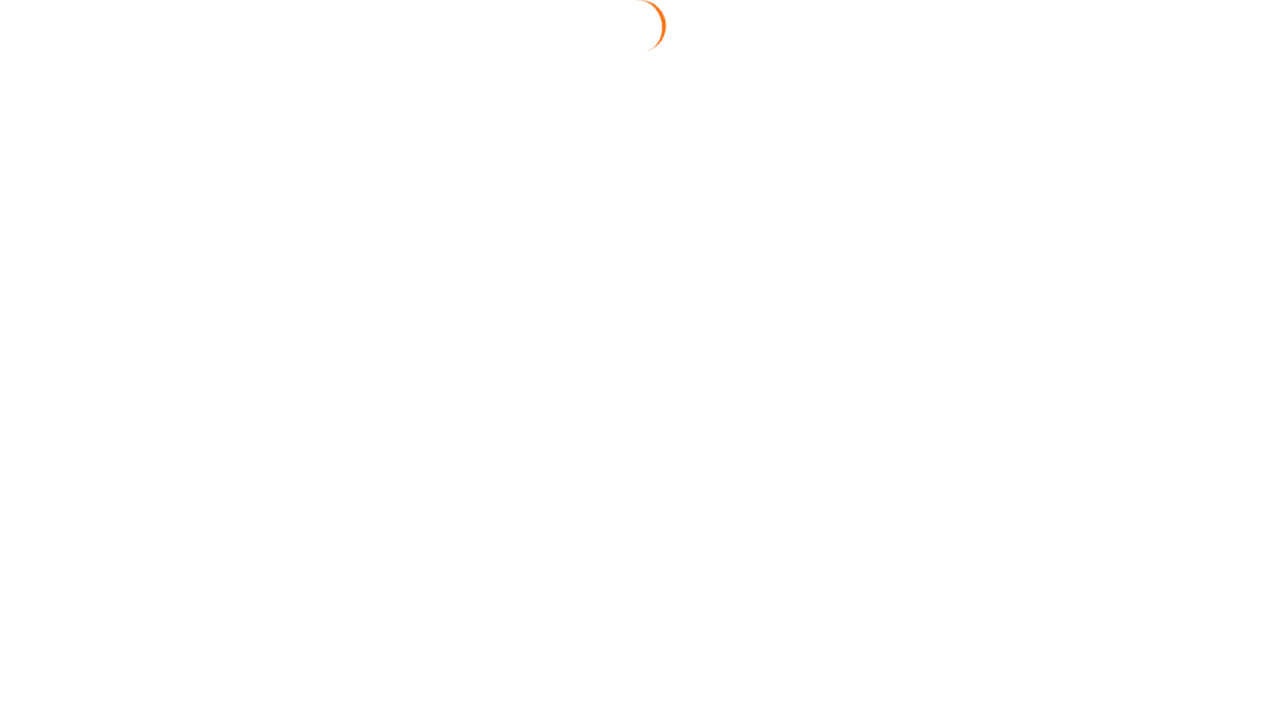

Hovered over the circle element at (644, 323) on xpath=//div[@id='circle']
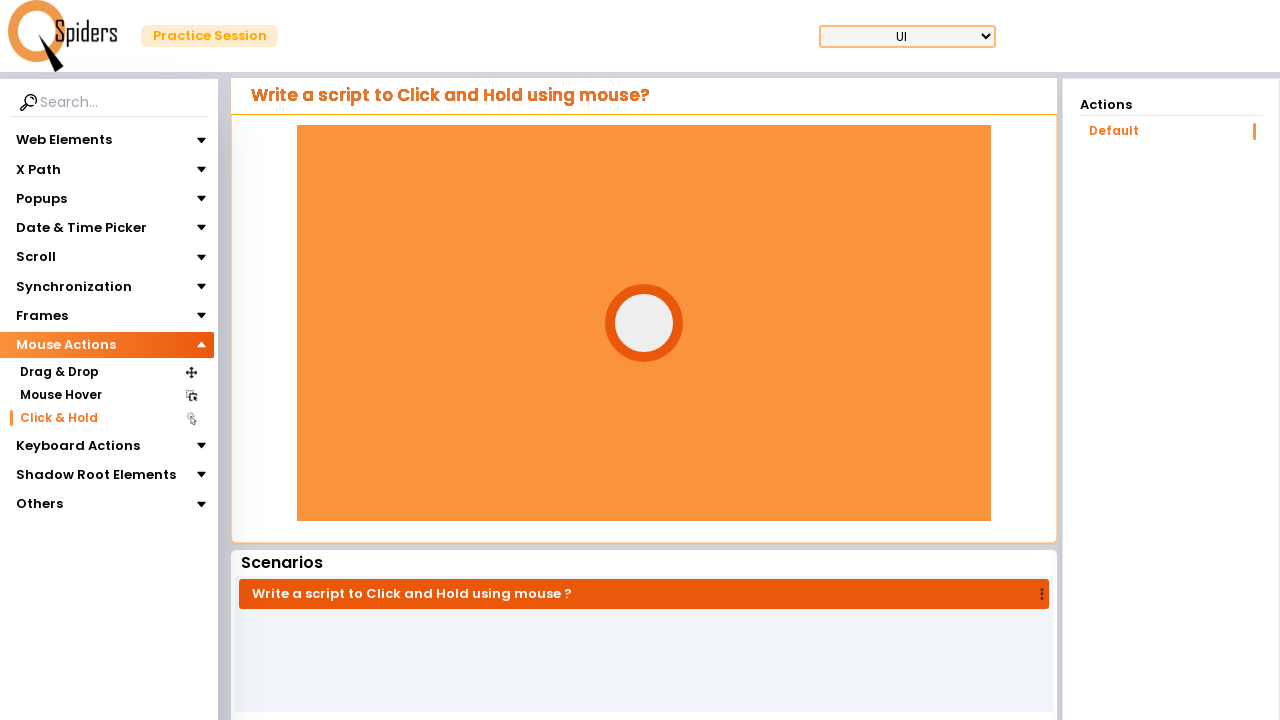

Pressed mouse button down on circle element at (644, 323)
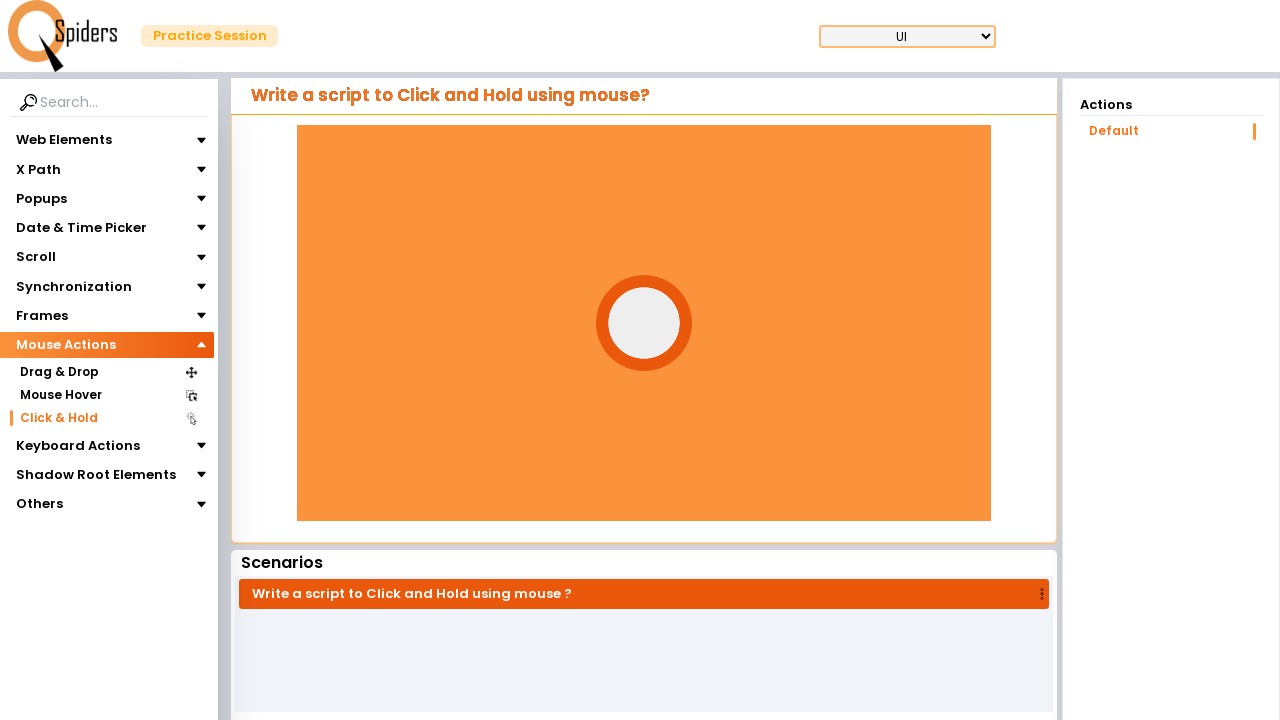

Held mouse button down for 3 seconds
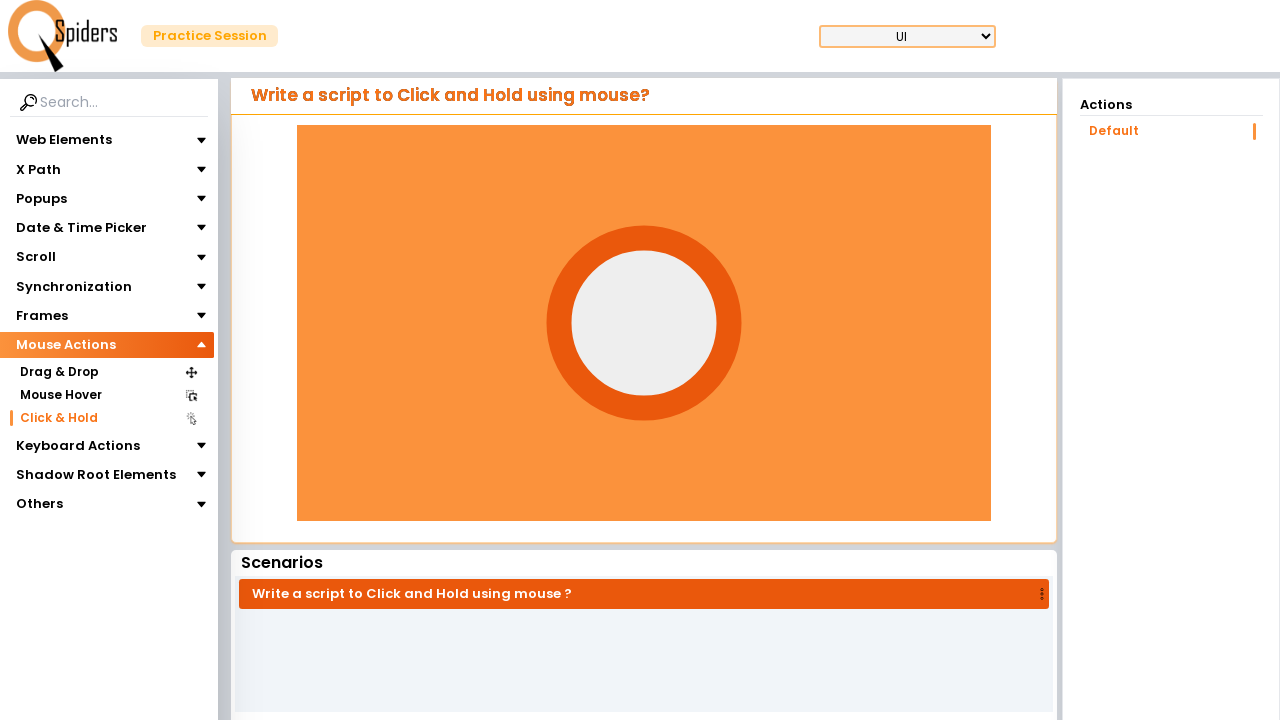

Released mouse button at (644, 323)
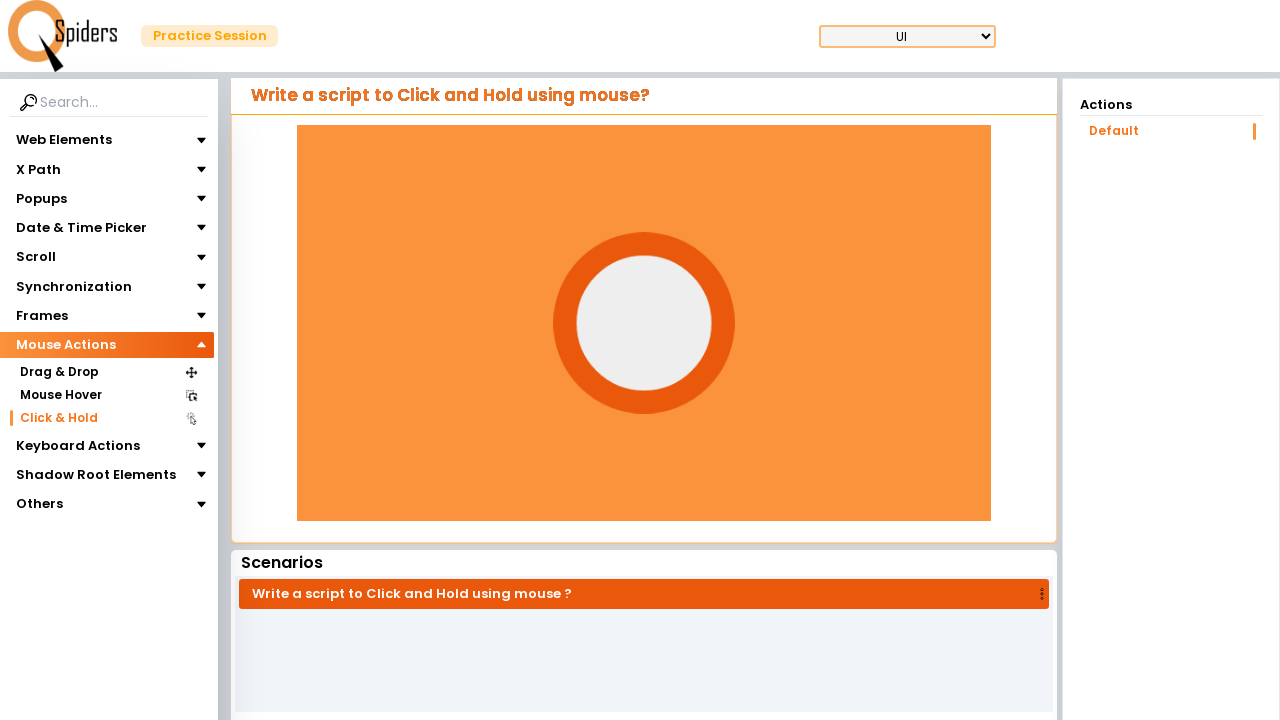

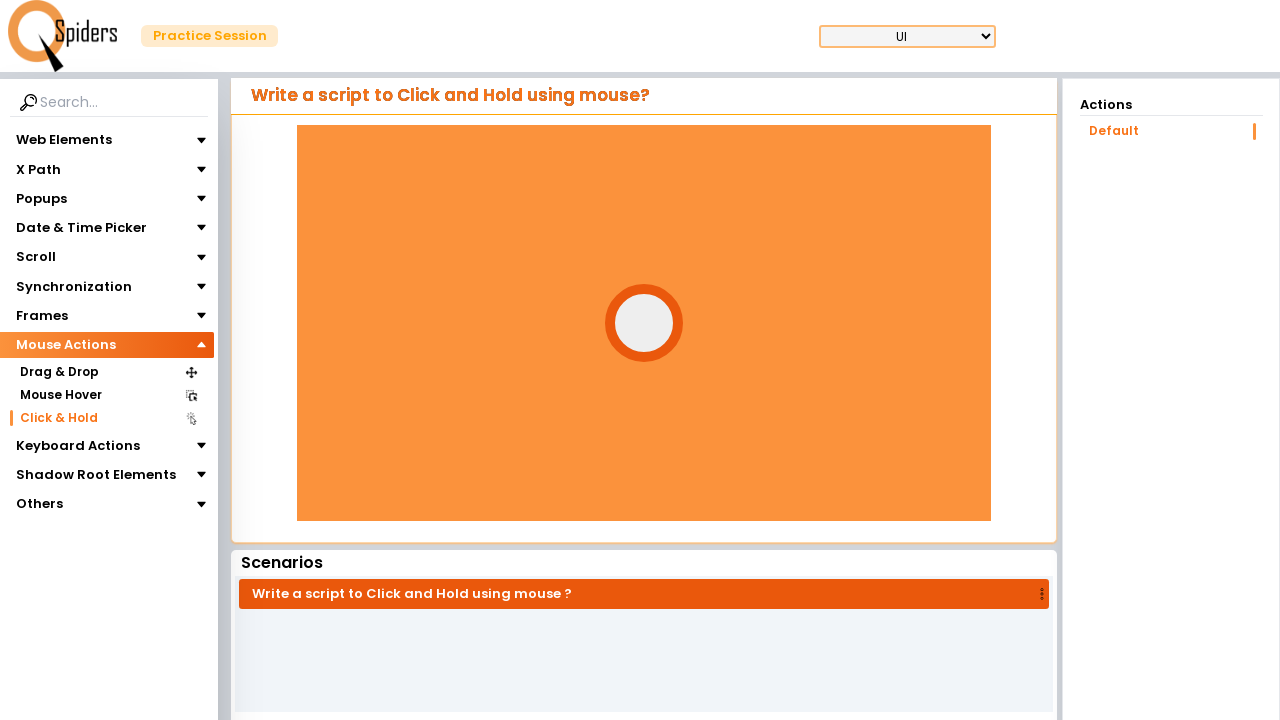